Tests the registration button by clicking it and verifying navigation to the registration page

Starting URL: https://empathicare-dokter.vercel.app/login-dokter

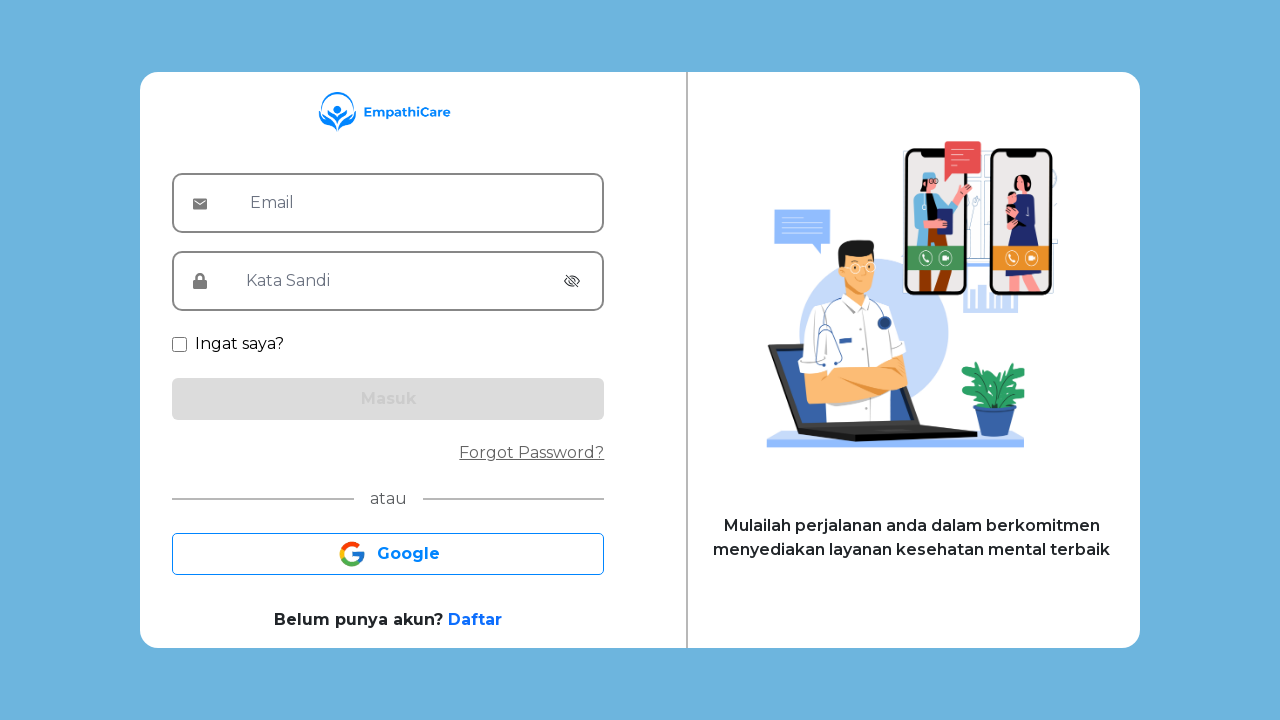

Clicked registration button with text 'Daftar' at (475, 620) on a:has-text('Daftar')
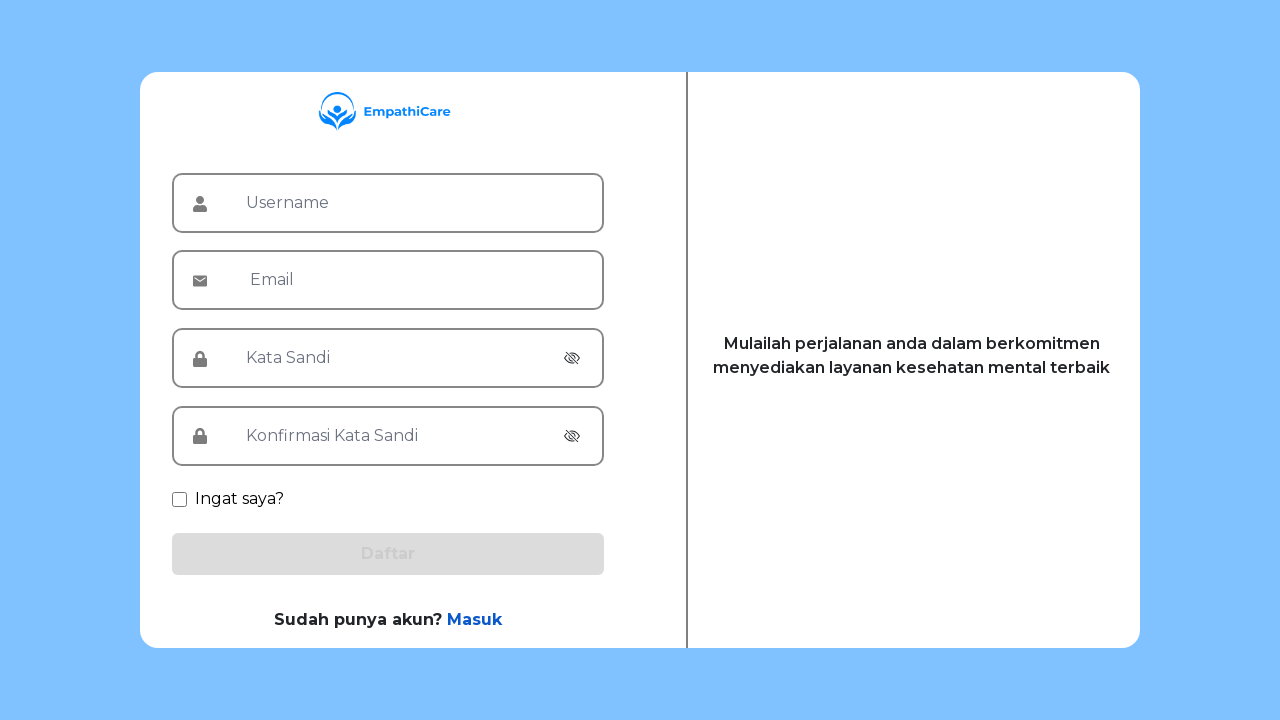

Registration page loaded and register button is visible
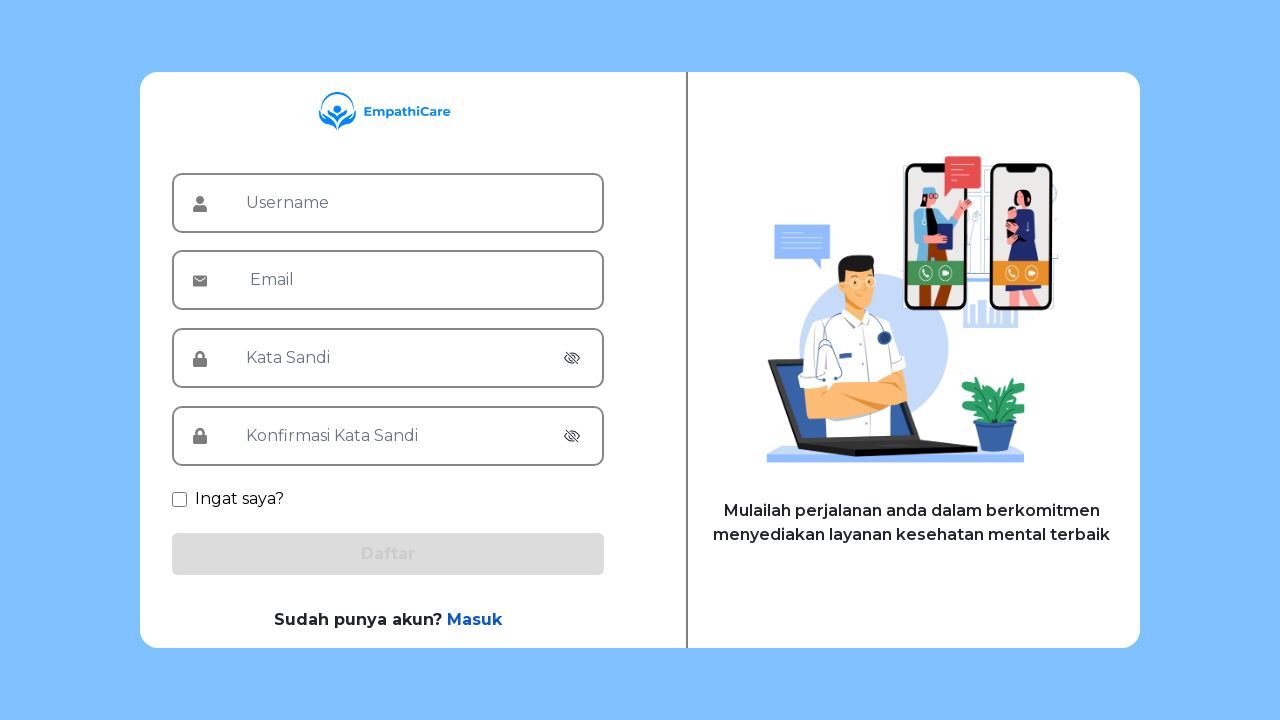

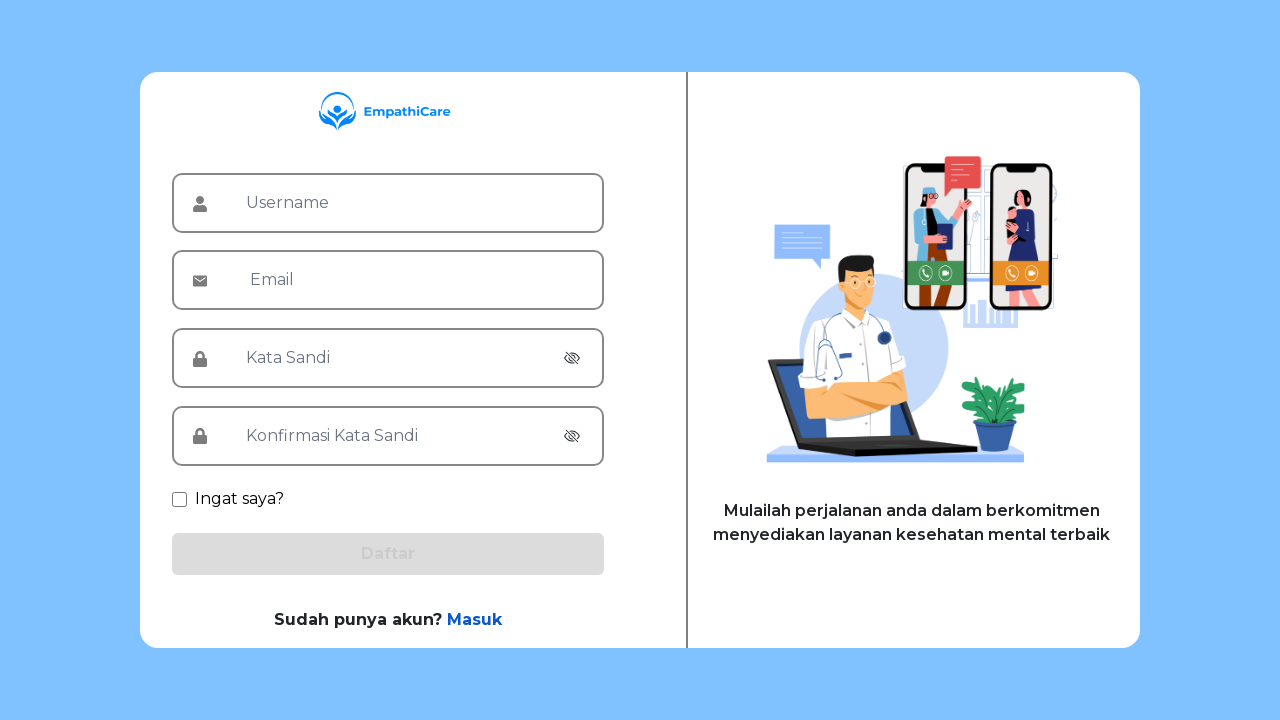